Navigates to a fortune-telling website page and verifies that the fortune elements (luck, content, conclusion) are displayed

Starting URL: http://www.chance.org.tw/籤詩集/淺草金龍山觀音寺一百籤/籤詩網‧淺草金龍山觀音寺一百籤__第042籤.htm

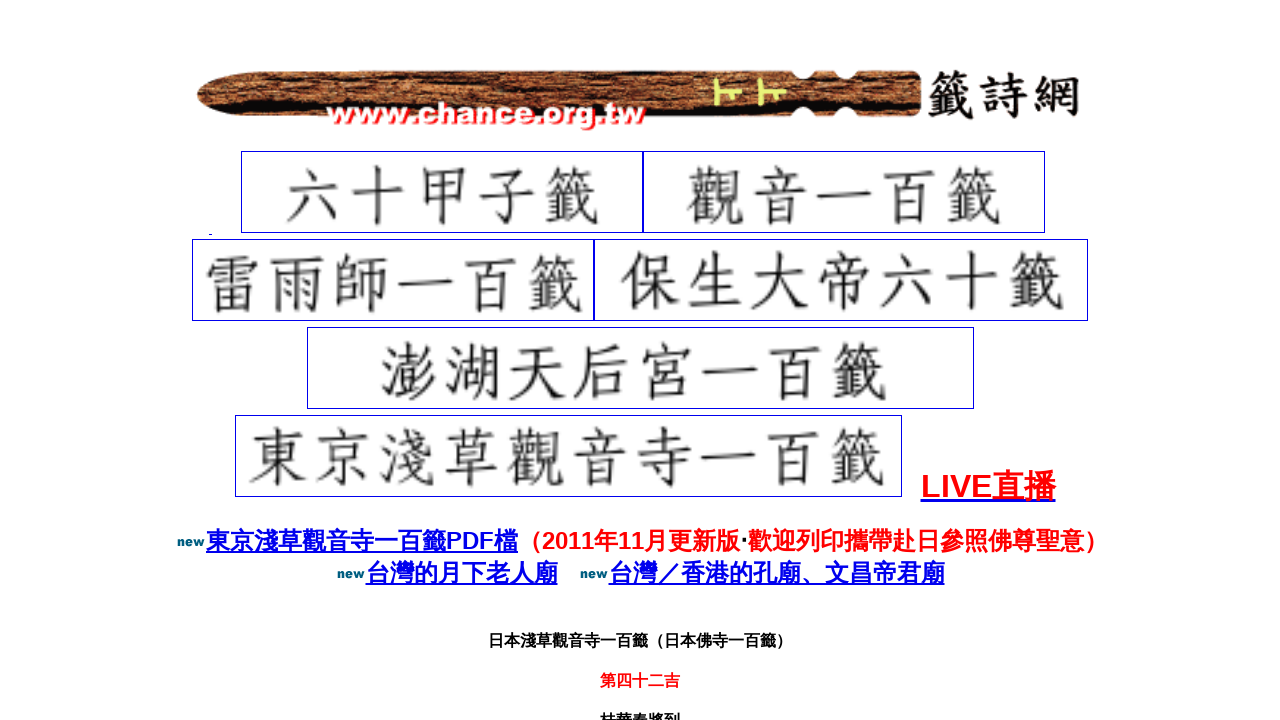

Waited for luck element (p[10]) to be visible
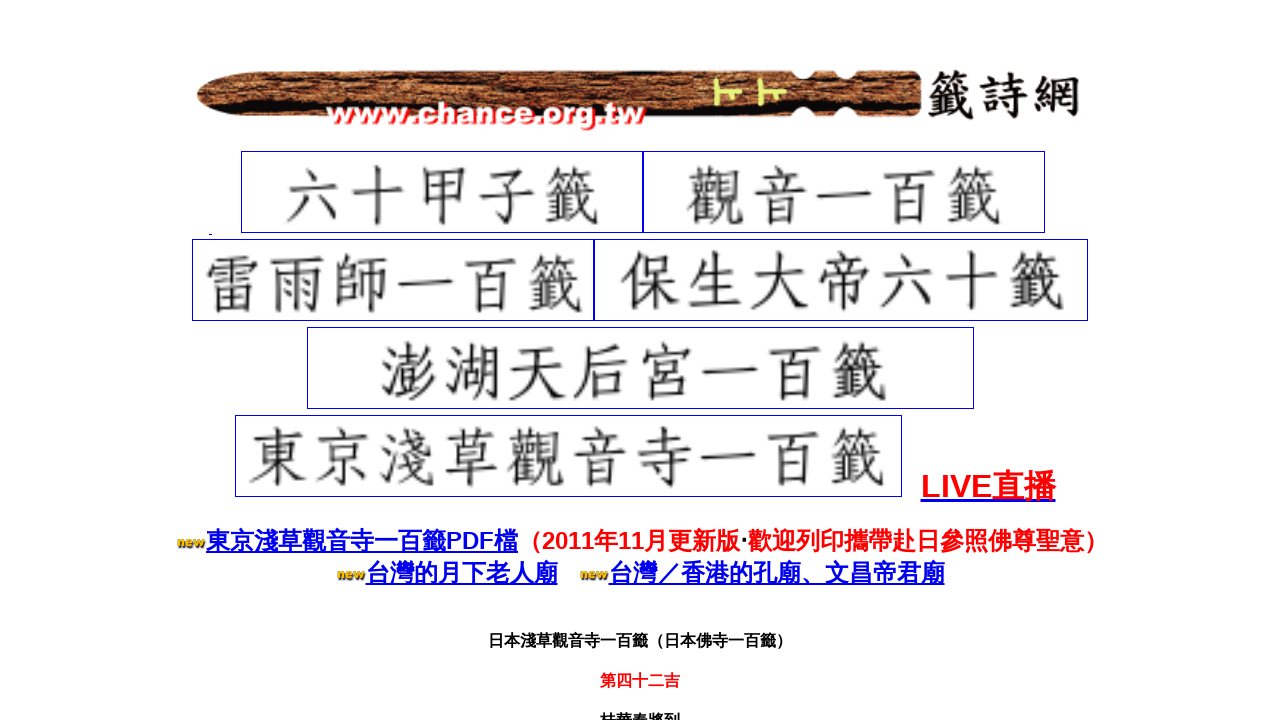

Waited for content element (p[11]) to be visible
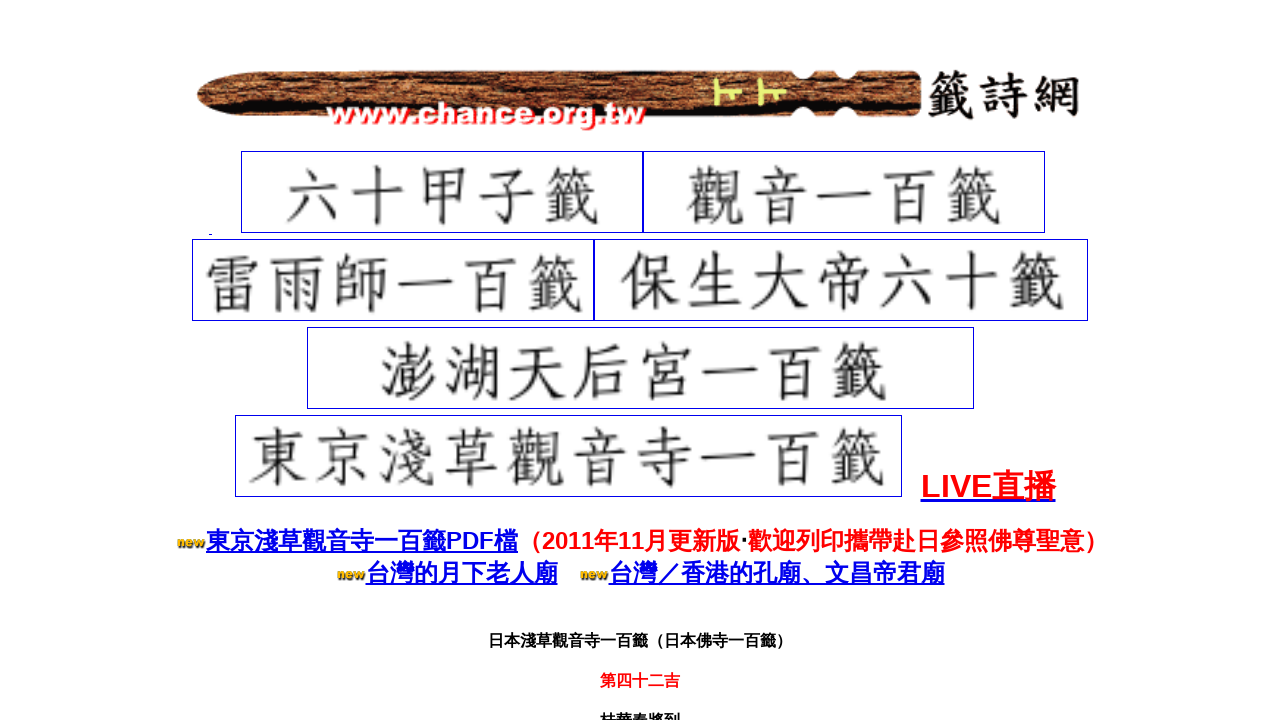

Waited for conclusion element (p[12]) to be visible
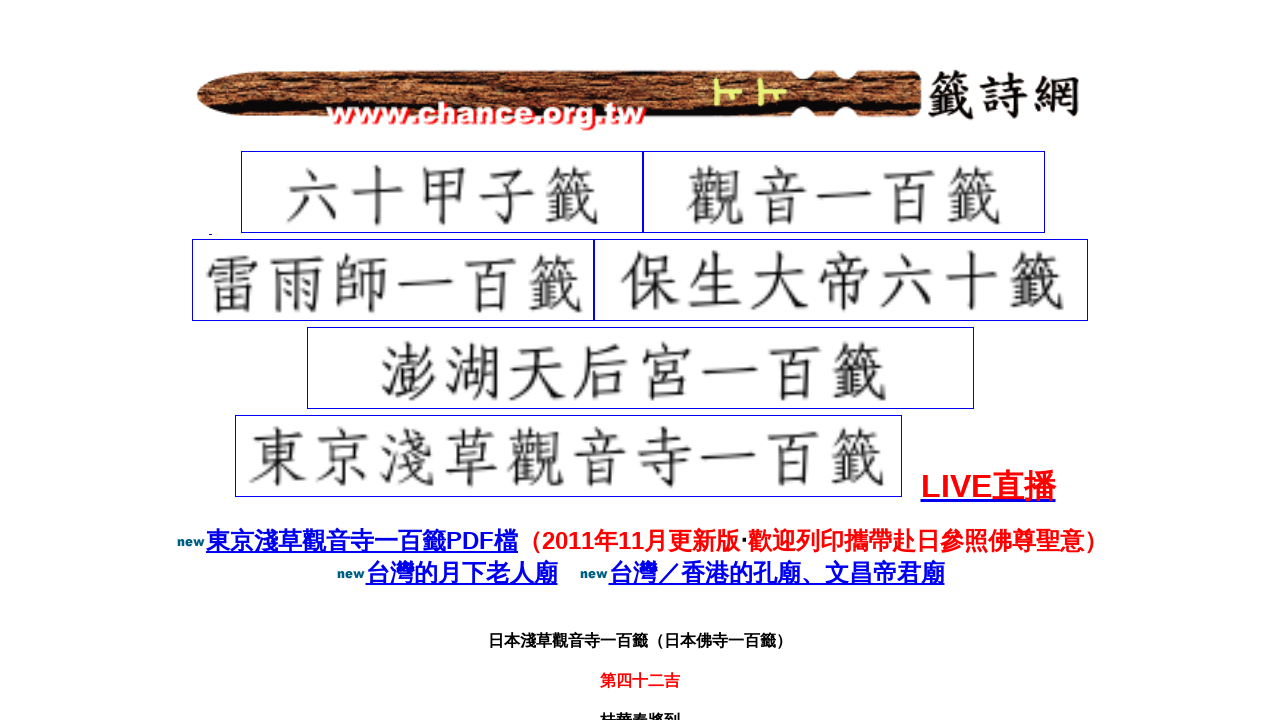

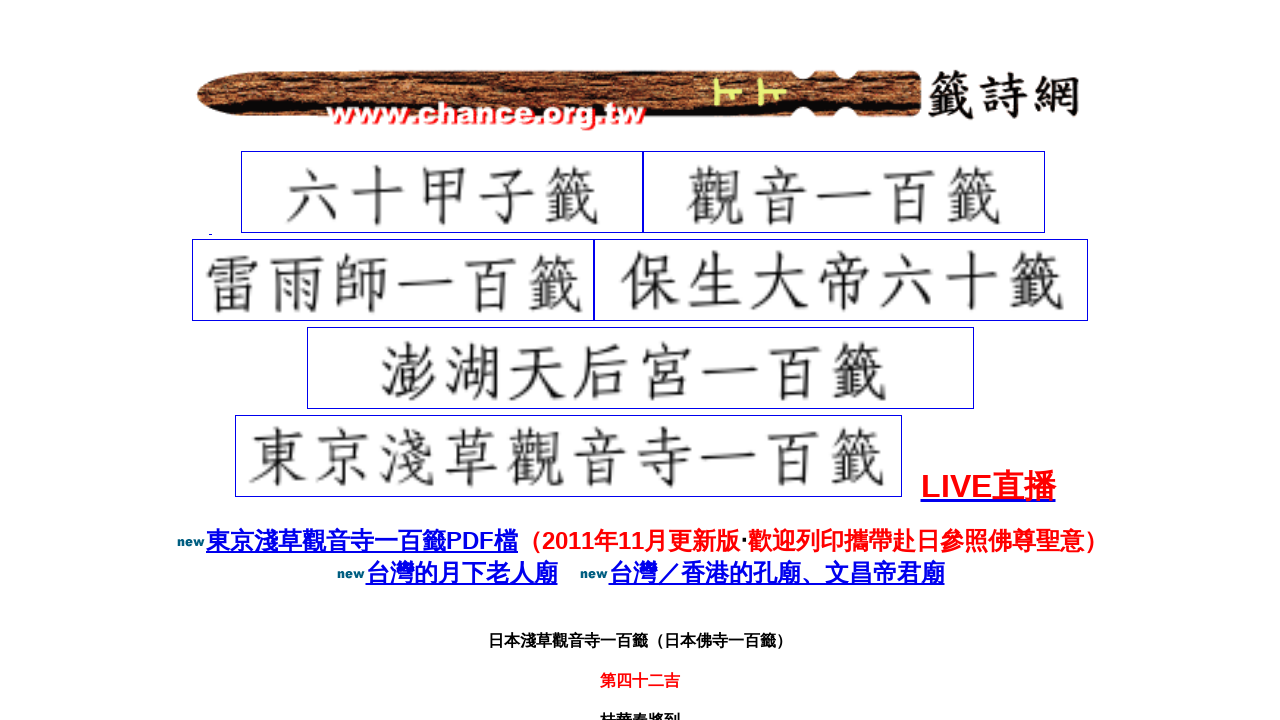